Tests drag and drop functionality by dragging element A to element B's position and verifying that the elements have swapped places.

Starting URL: https://the-internet.herokuapp.com/drag_and_drop

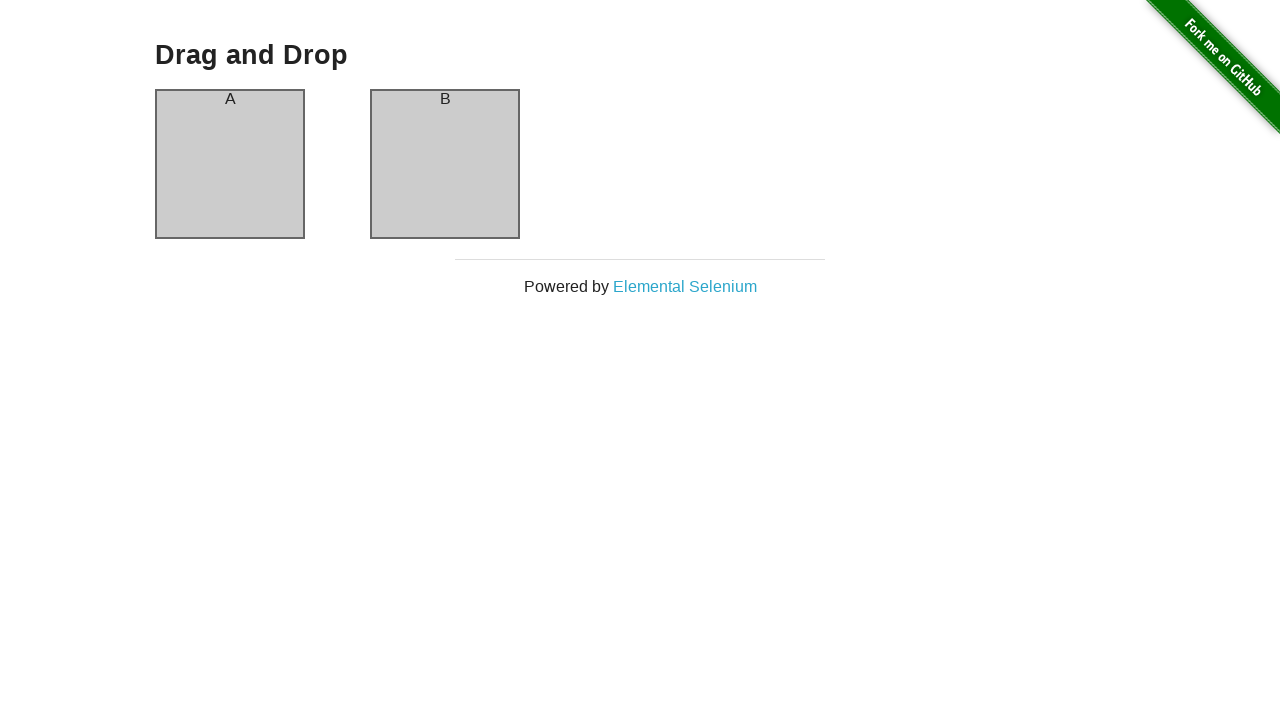

Dragged element A to element B's position at (445, 164)
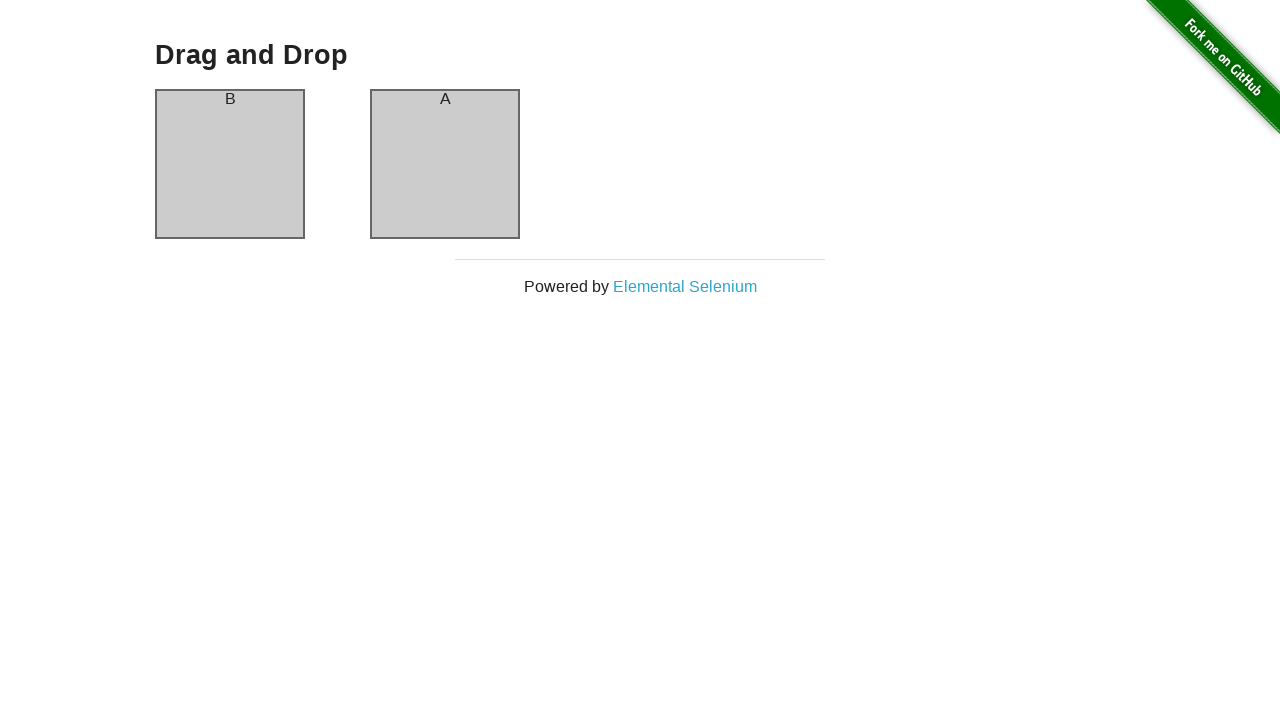

Waited for column A to be visible
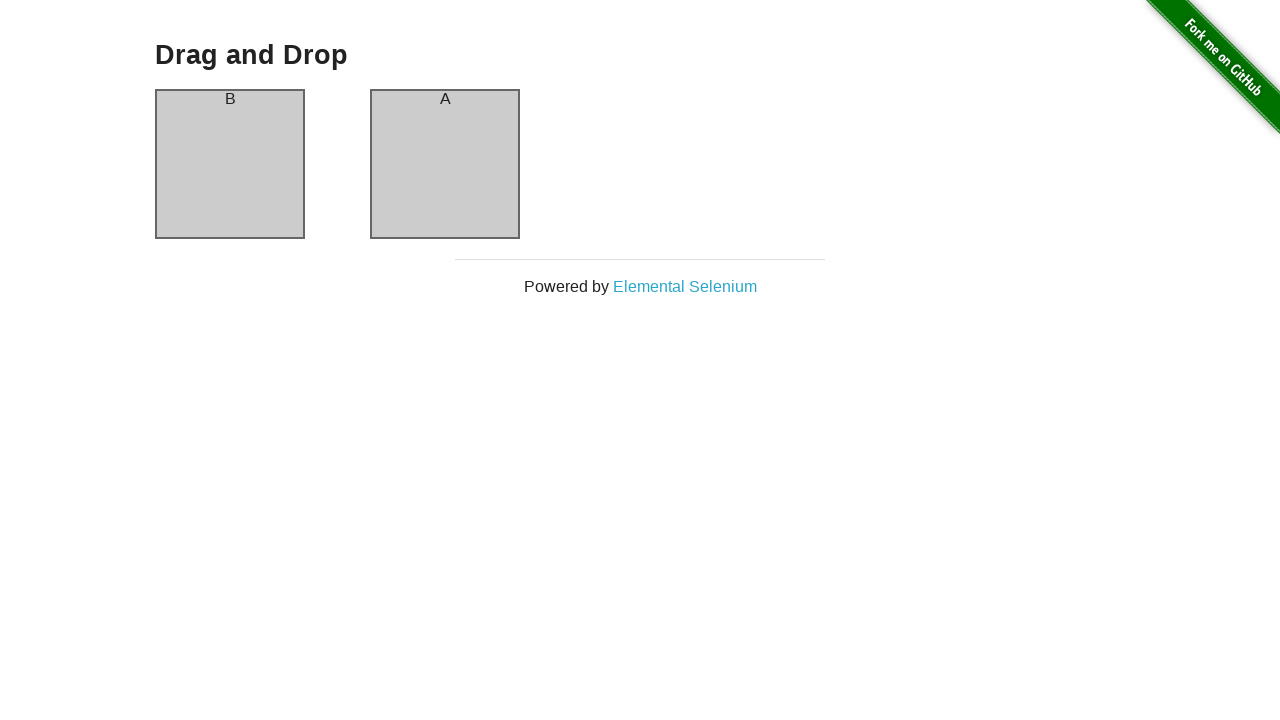

Verified that column A now displays 'B' after drag and drop
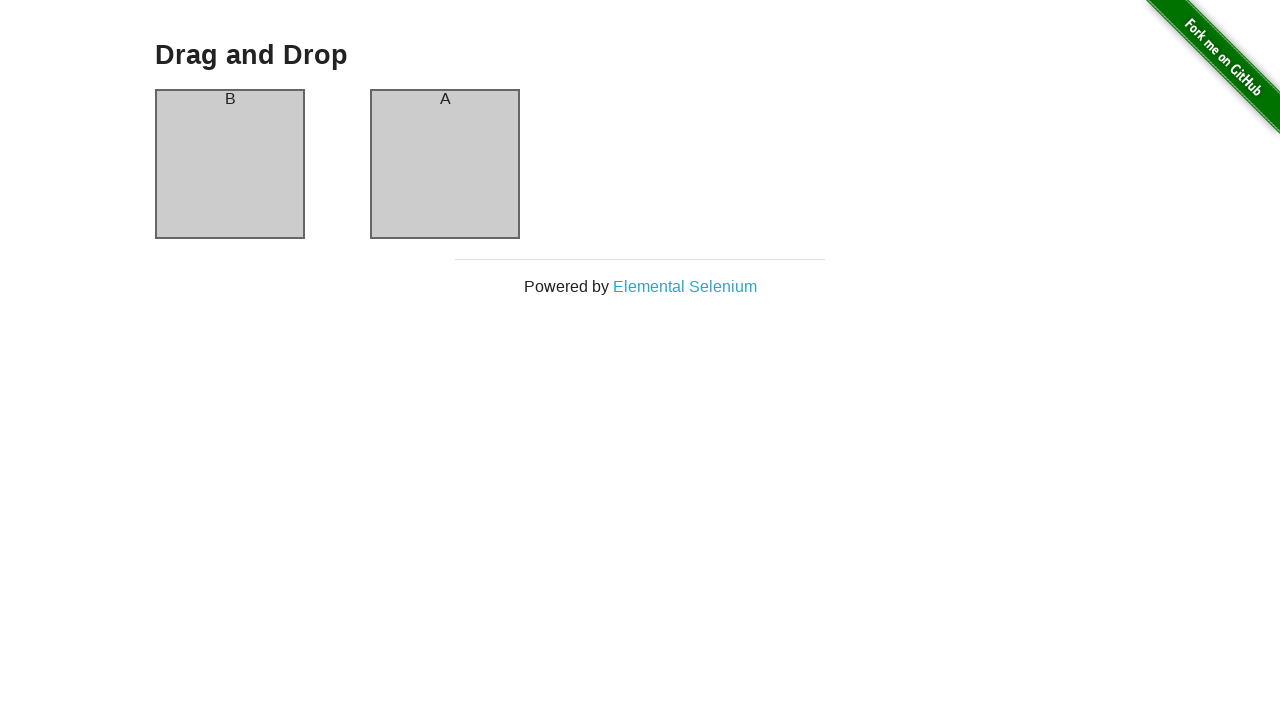

Verified that column B now displays 'A' after drag and drop
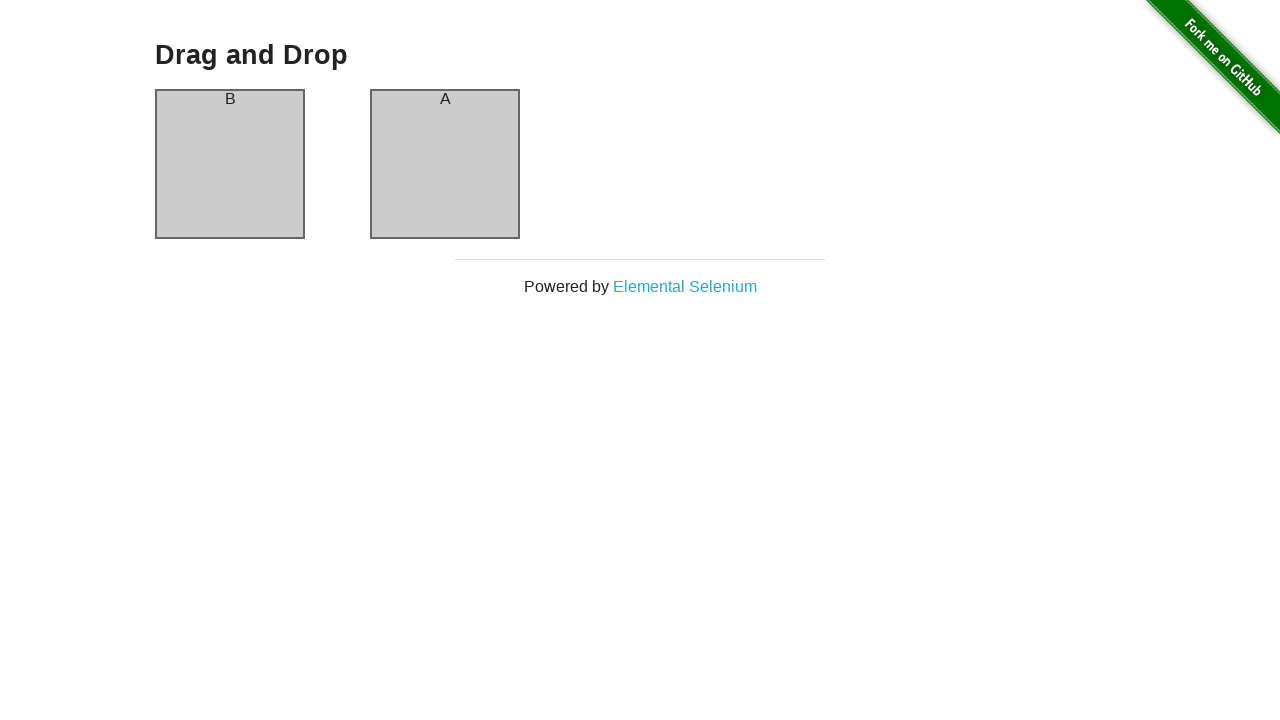

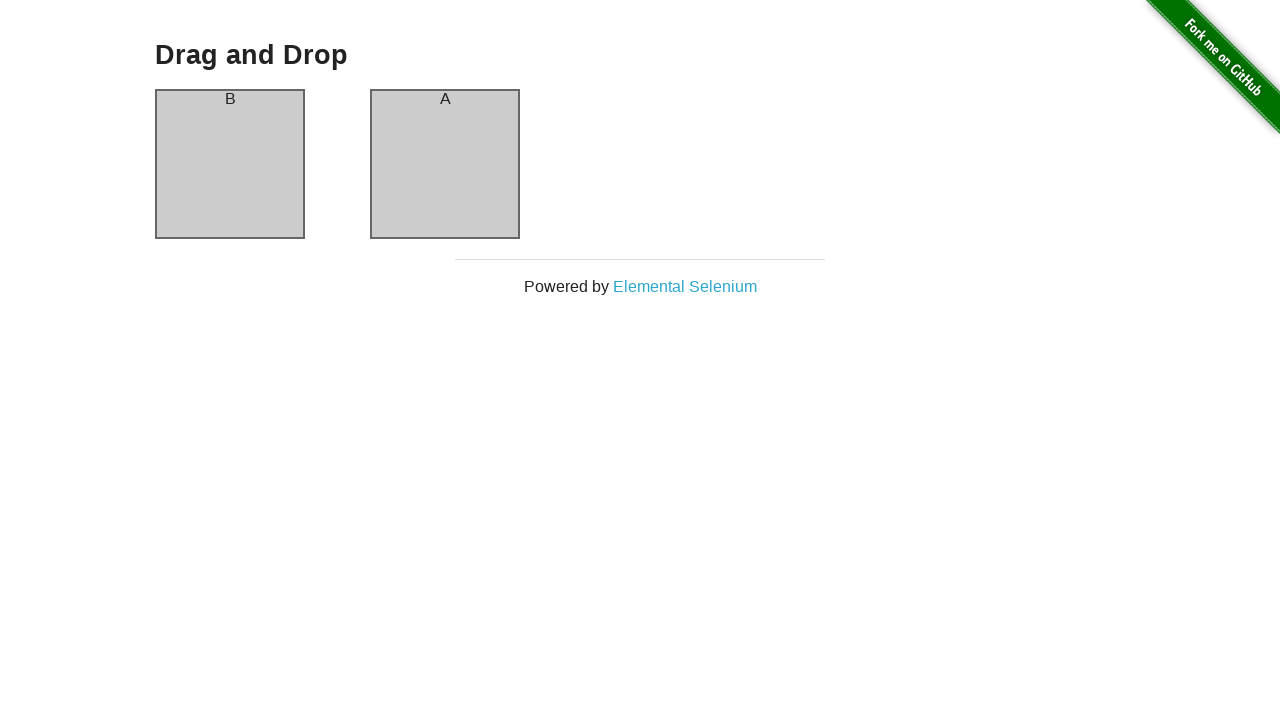